Tests a progress bar by clicking the start button and waiting for it to reach 100% completion

Starting URL: https://demoqa.com/progress-bar

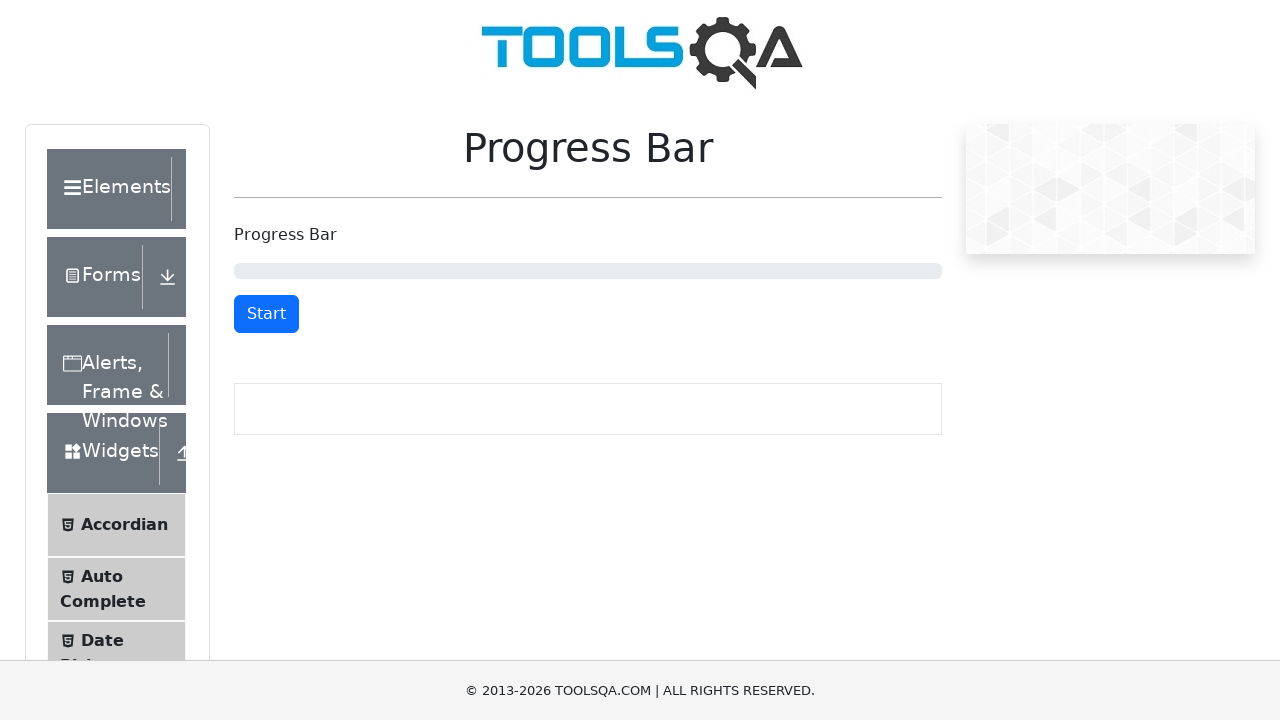

Clicked start button to begin progress bar animation at (266, 314) on button#startStopButton
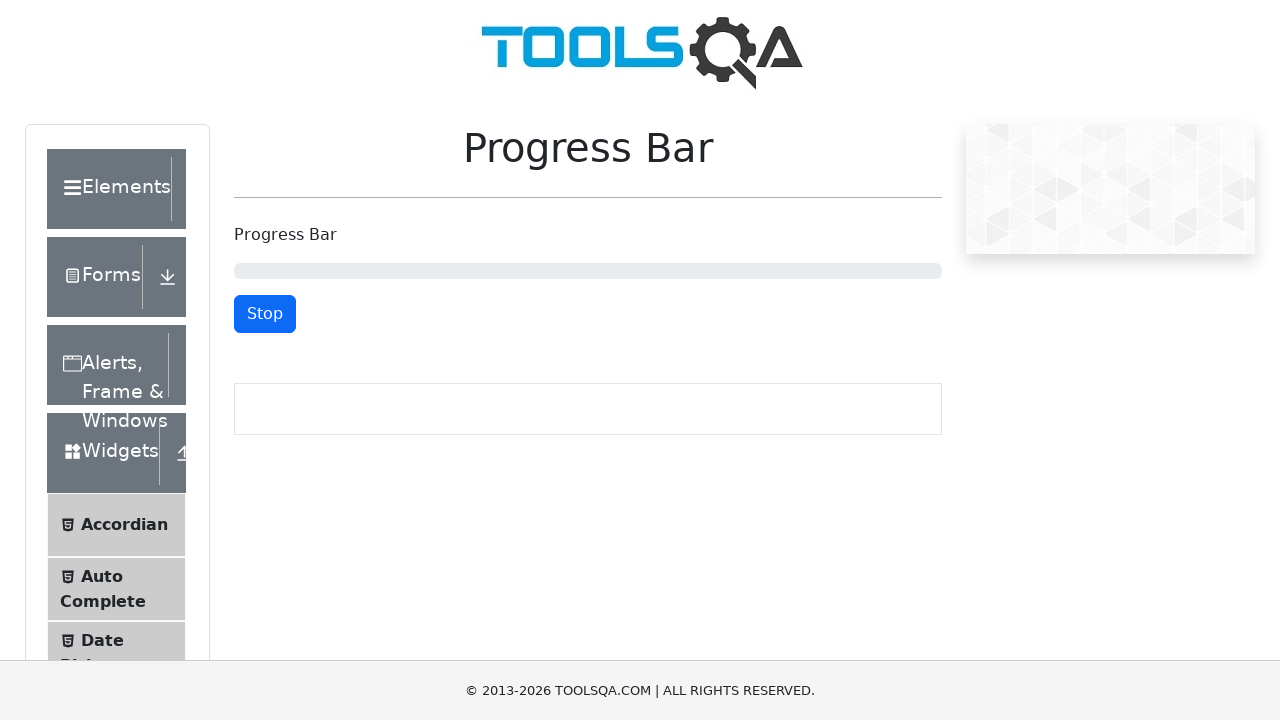

Progress bar completed to 100%
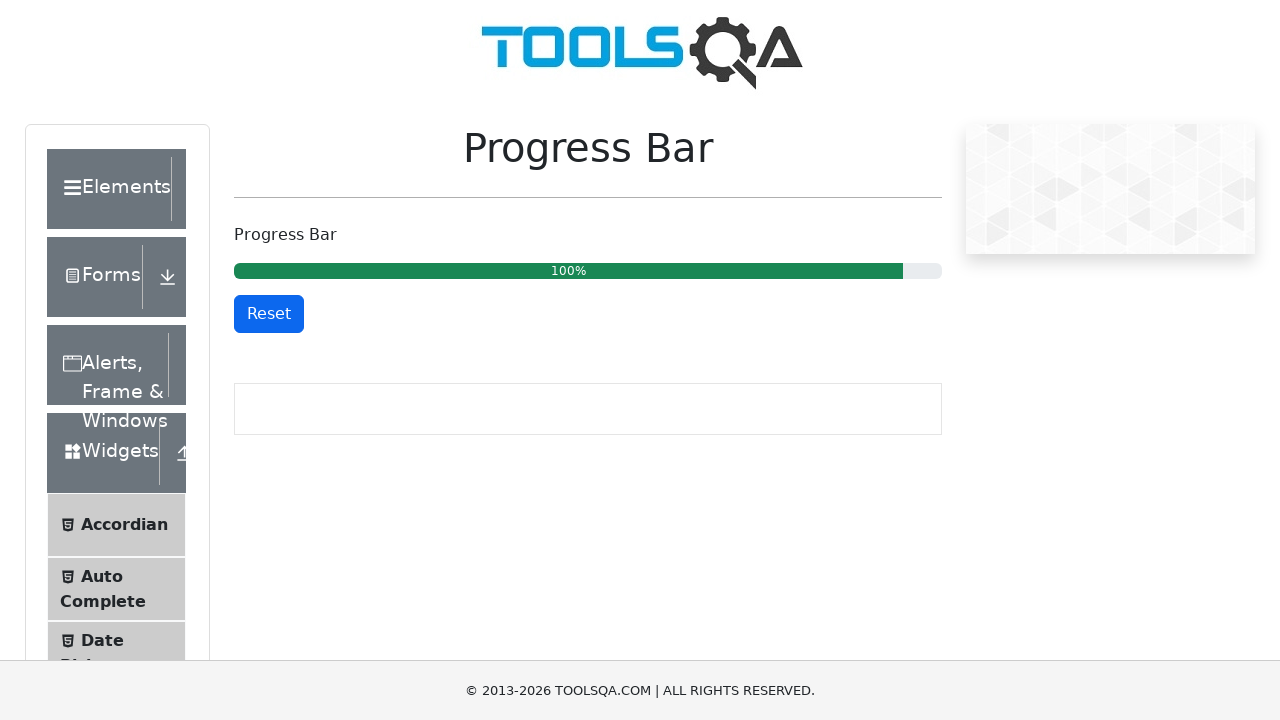

Retrieved progress bar text content
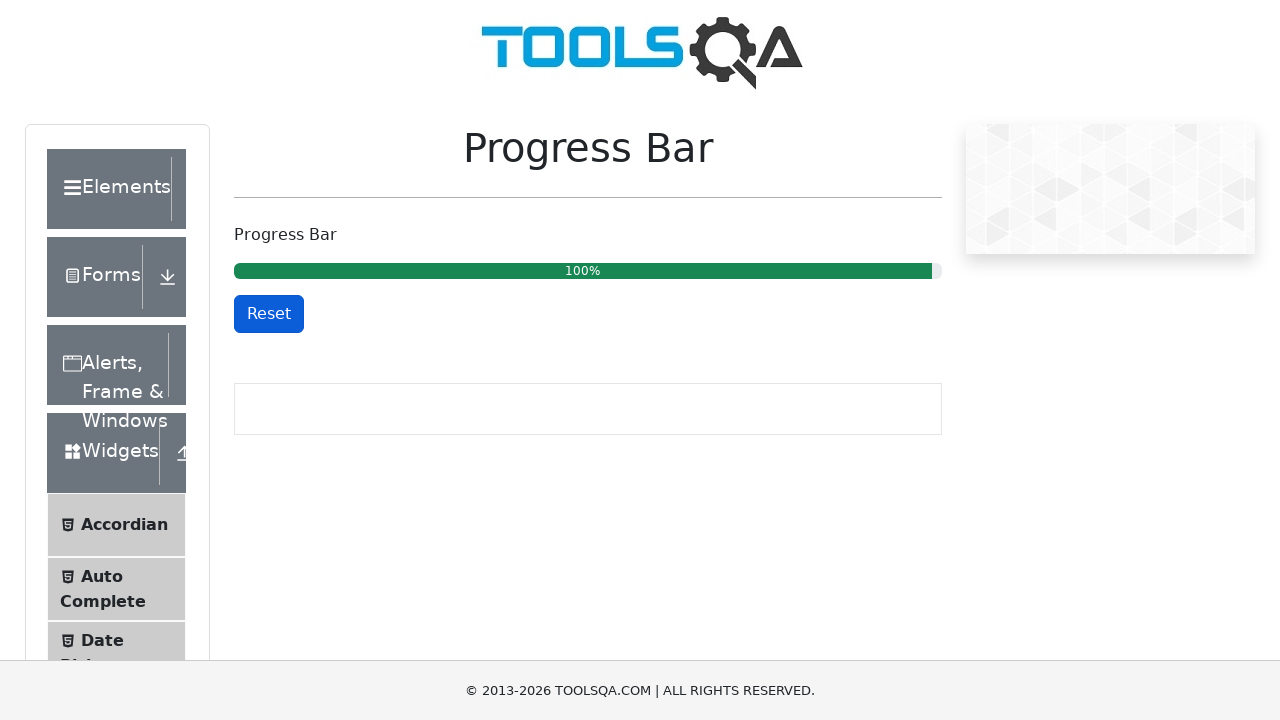

Verified progress bar shows 100%
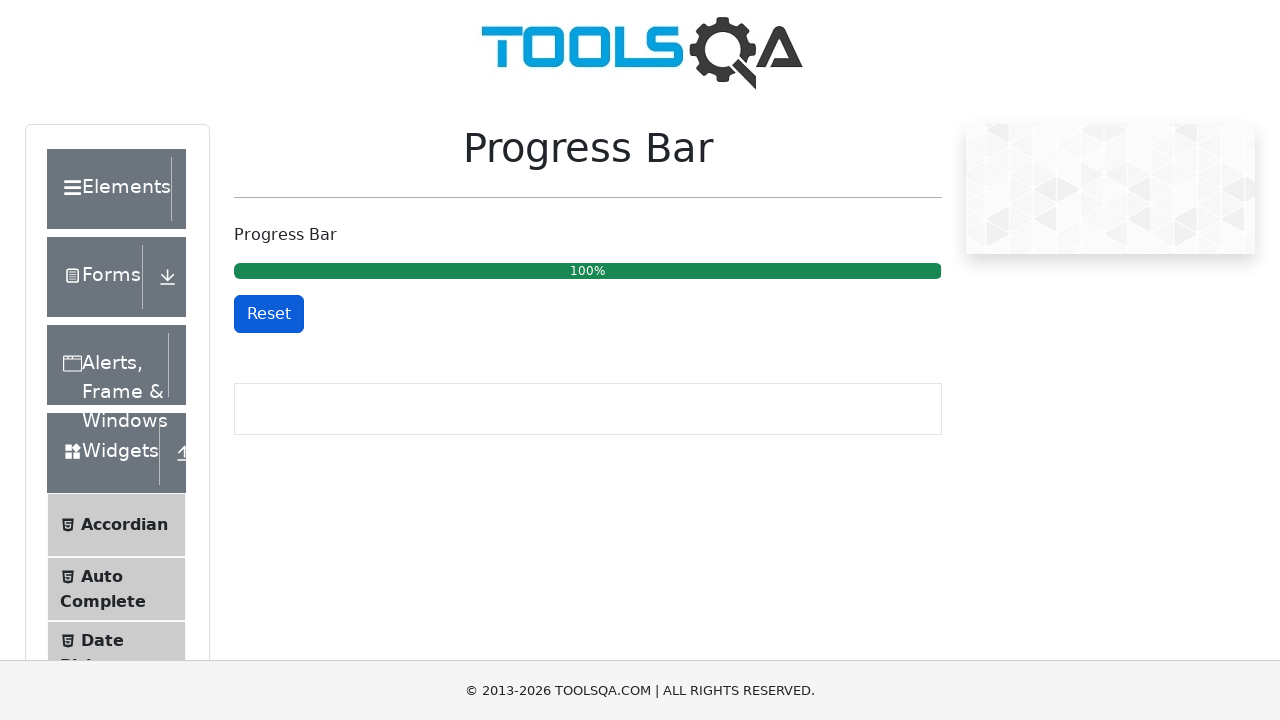

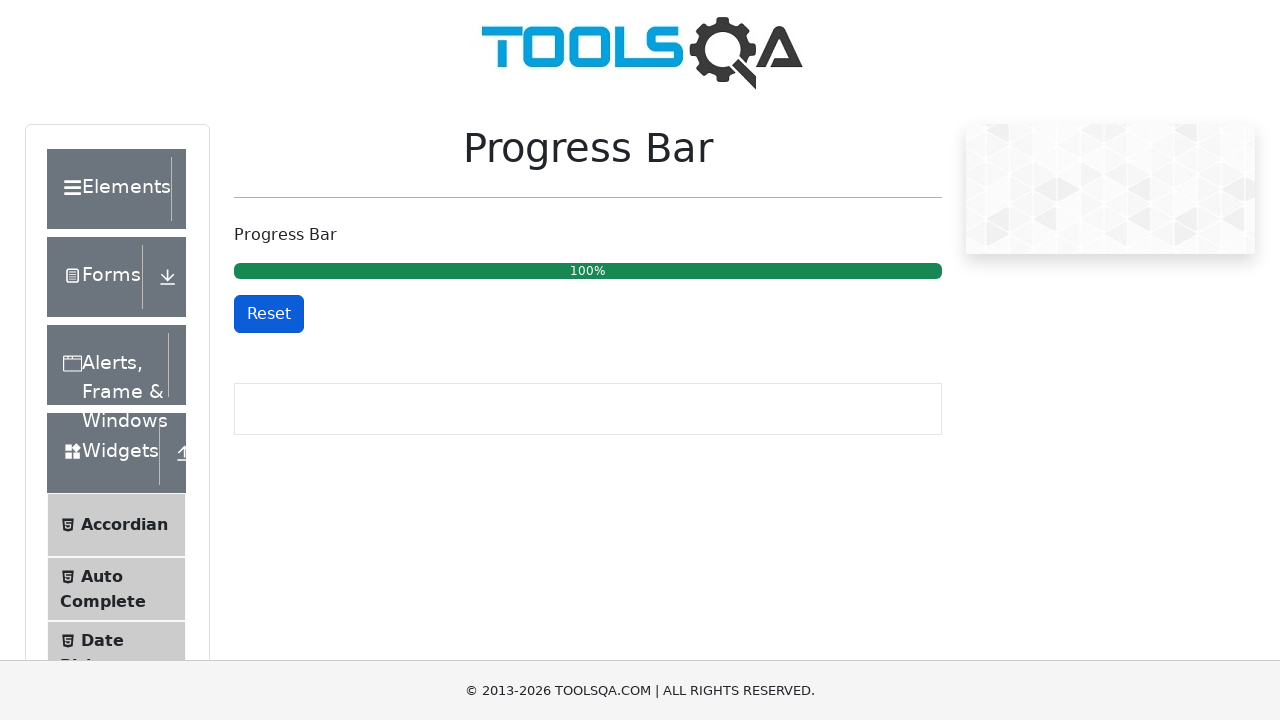